Tests that the currently applied filter link is highlighted with the selected class

Starting URL: https://demo.playwright.dev/todomvc

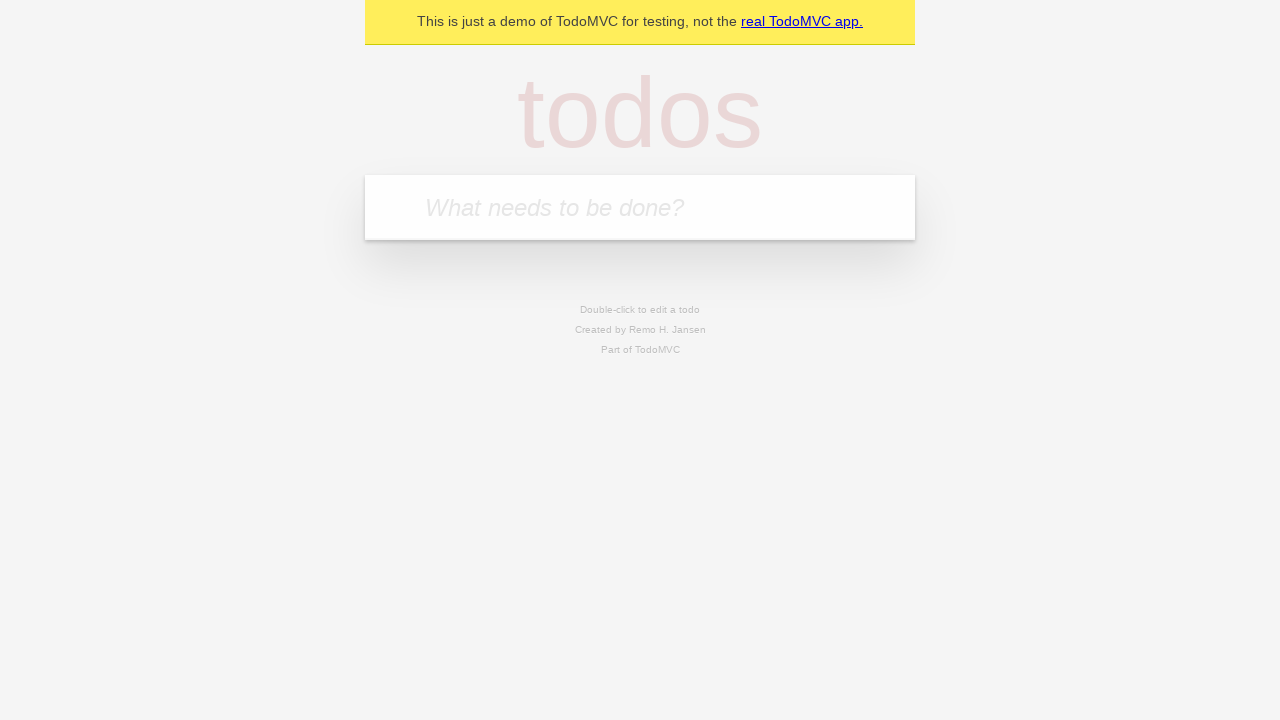

Filled todo input with 'buy some cheese' on internal:attr=[placeholder="What needs to be done?"i]
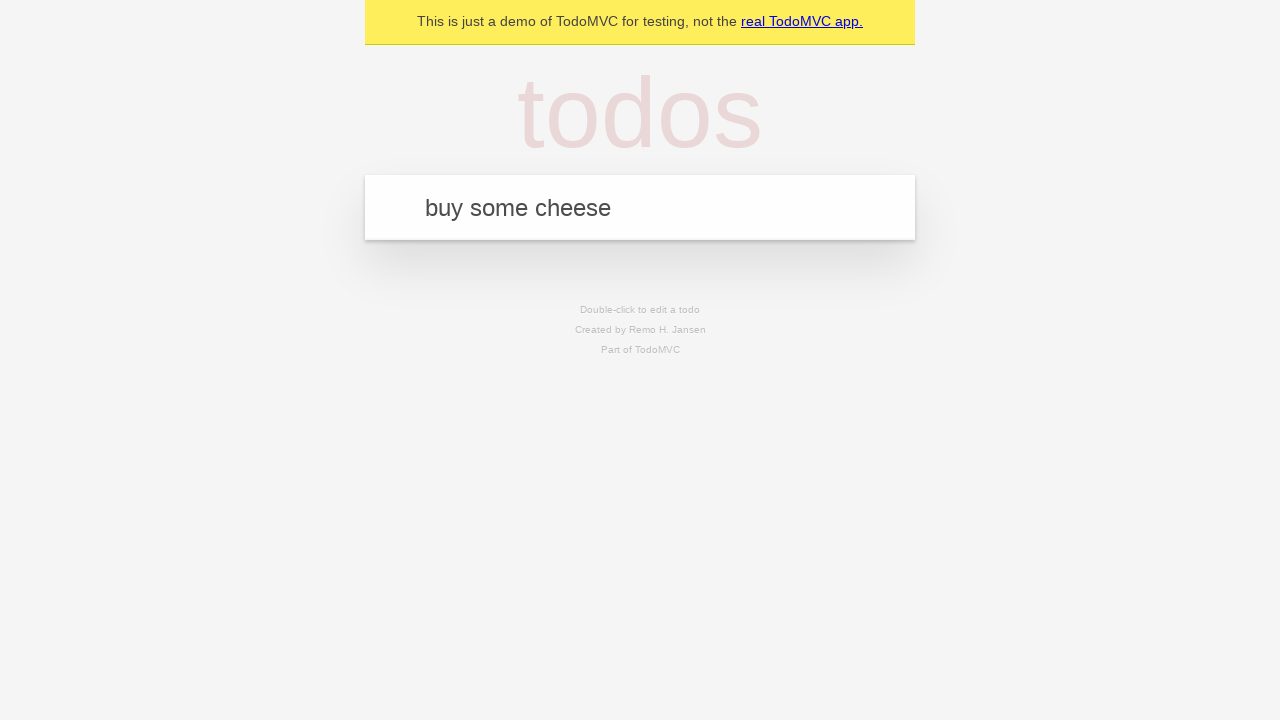

Pressed Enter to create todo 'buy some cheese' on internal:attr=[placeholder="What needs to be done?"i]
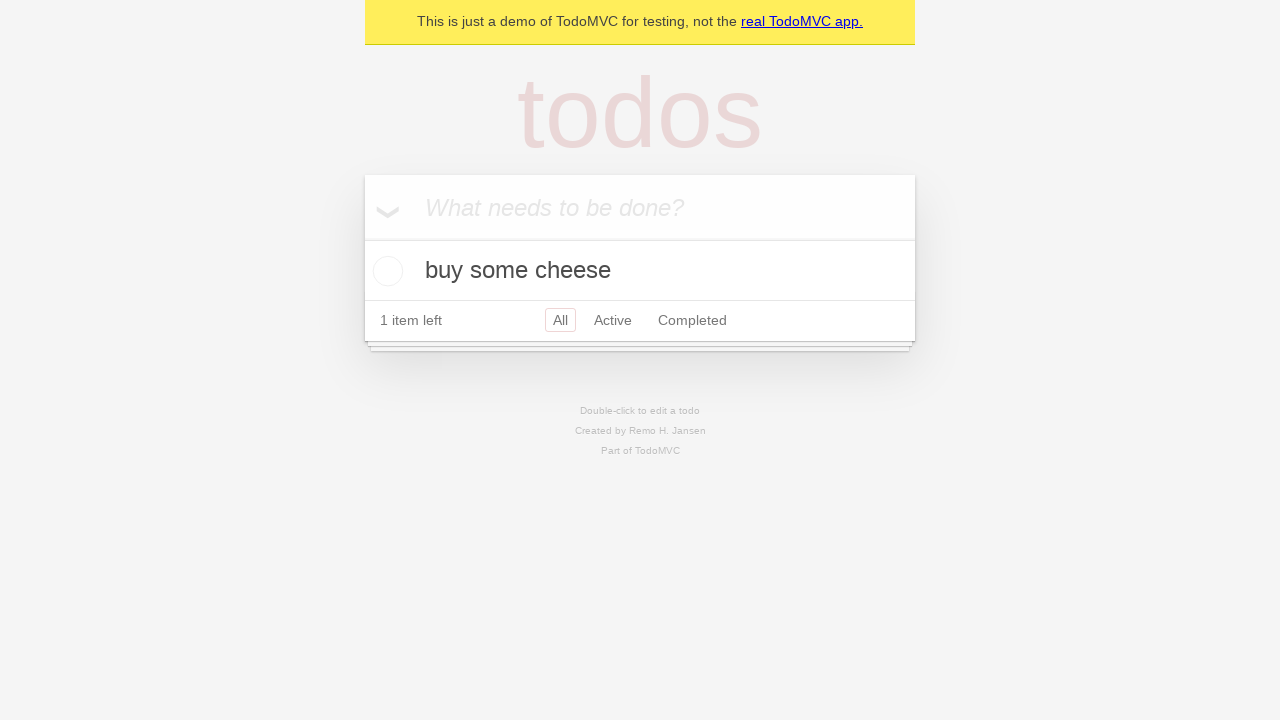

Filled todo input with 'feed the cat' on internal:attr=[placeholder="What needs to be done?"i]
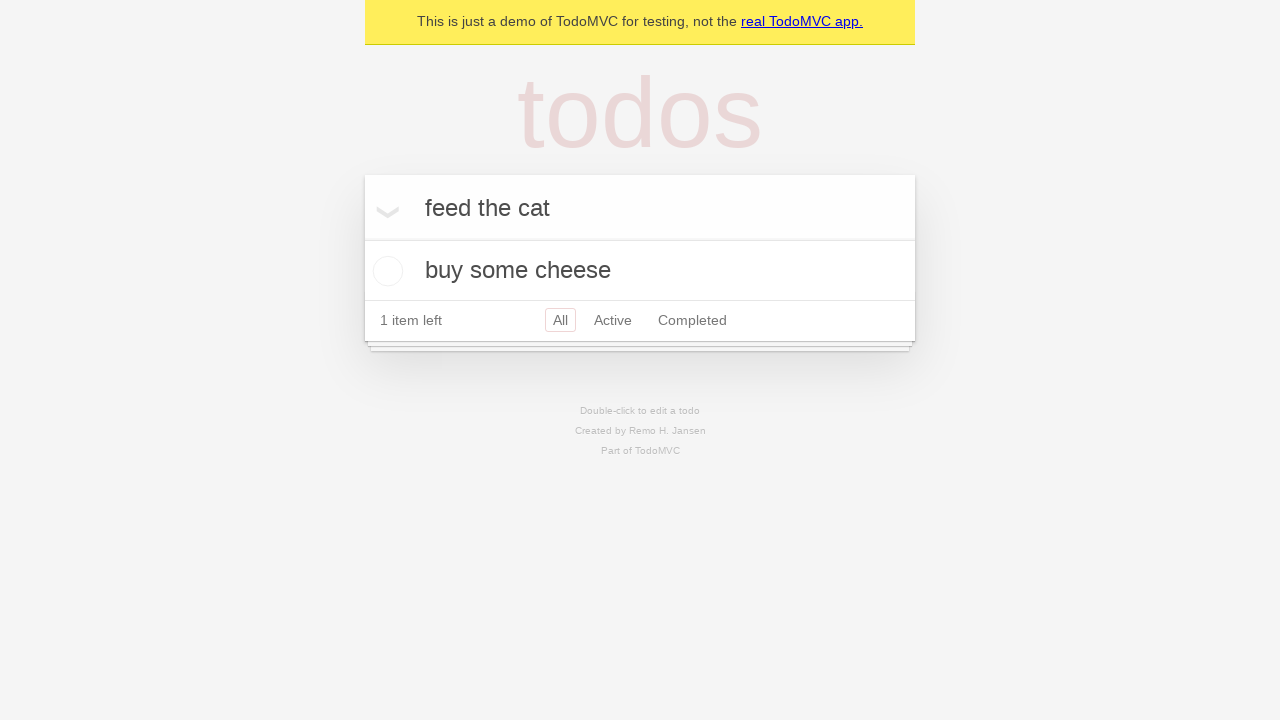

Pressed Enter to create todo 'feed the cat' on internal:attr=[placeholder="What needs to be done?"i]
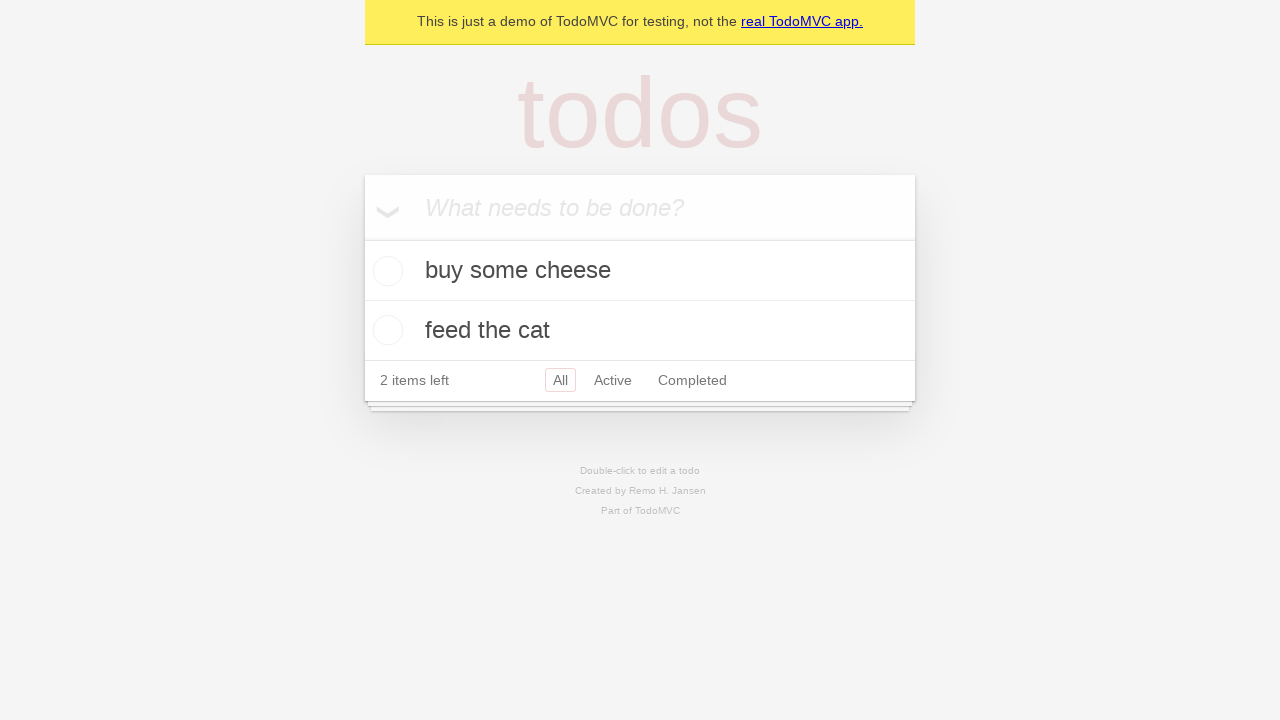

Filled todo input with 'book a doctors appointment' on internal:attr=[placeholder="What needs to be done?"i]
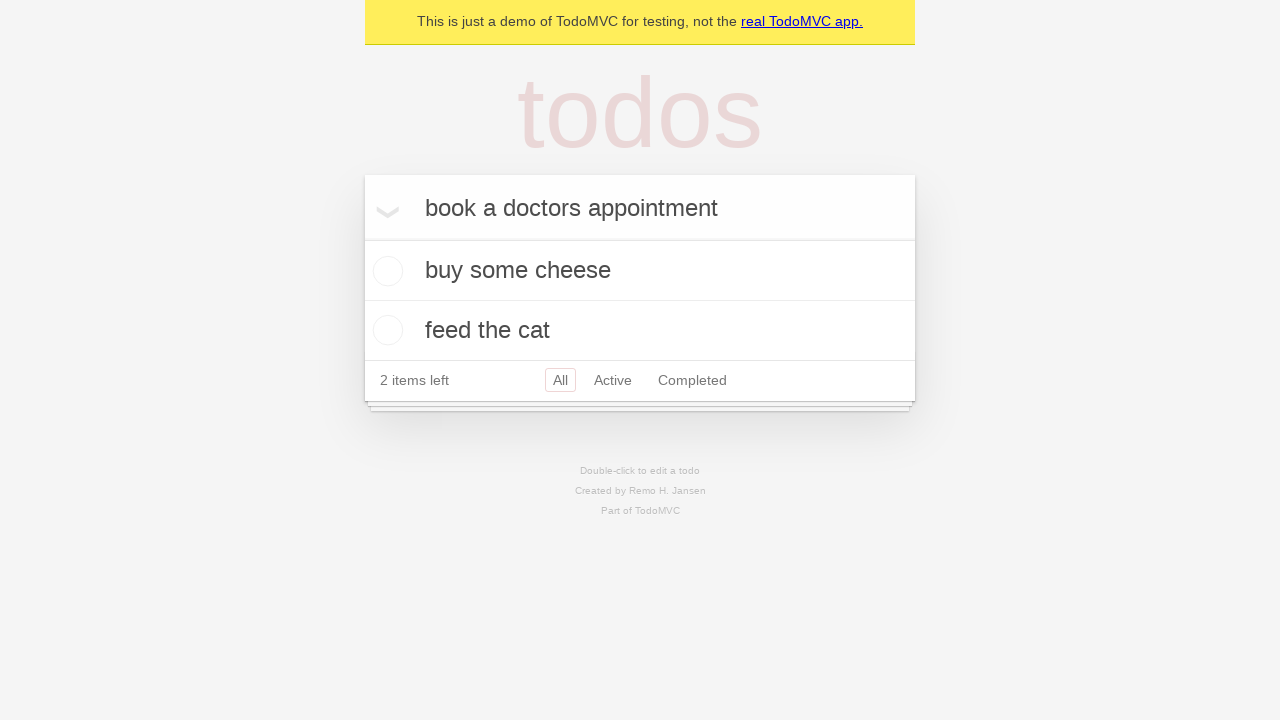

Pressed Enter to create todo 'book a doctors appointment' on internal:attr=[placeholder="What needs to be done?"i]
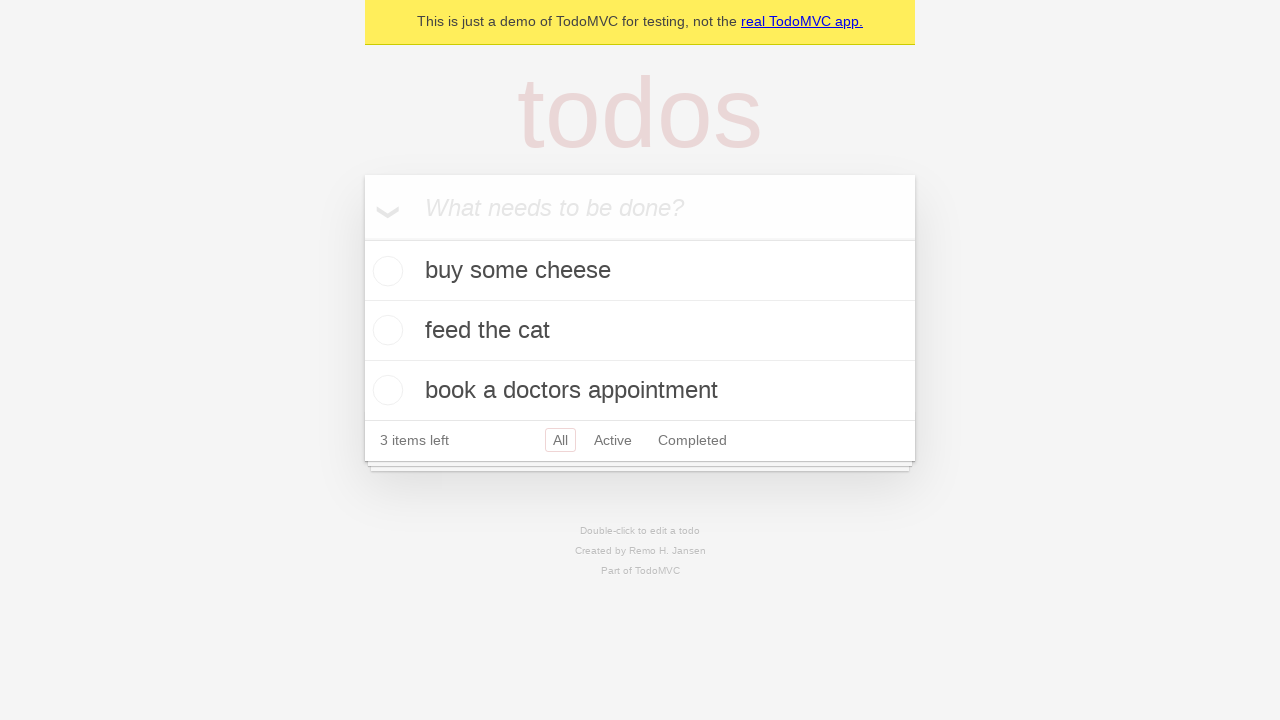

Waited for all 3 todos to be created
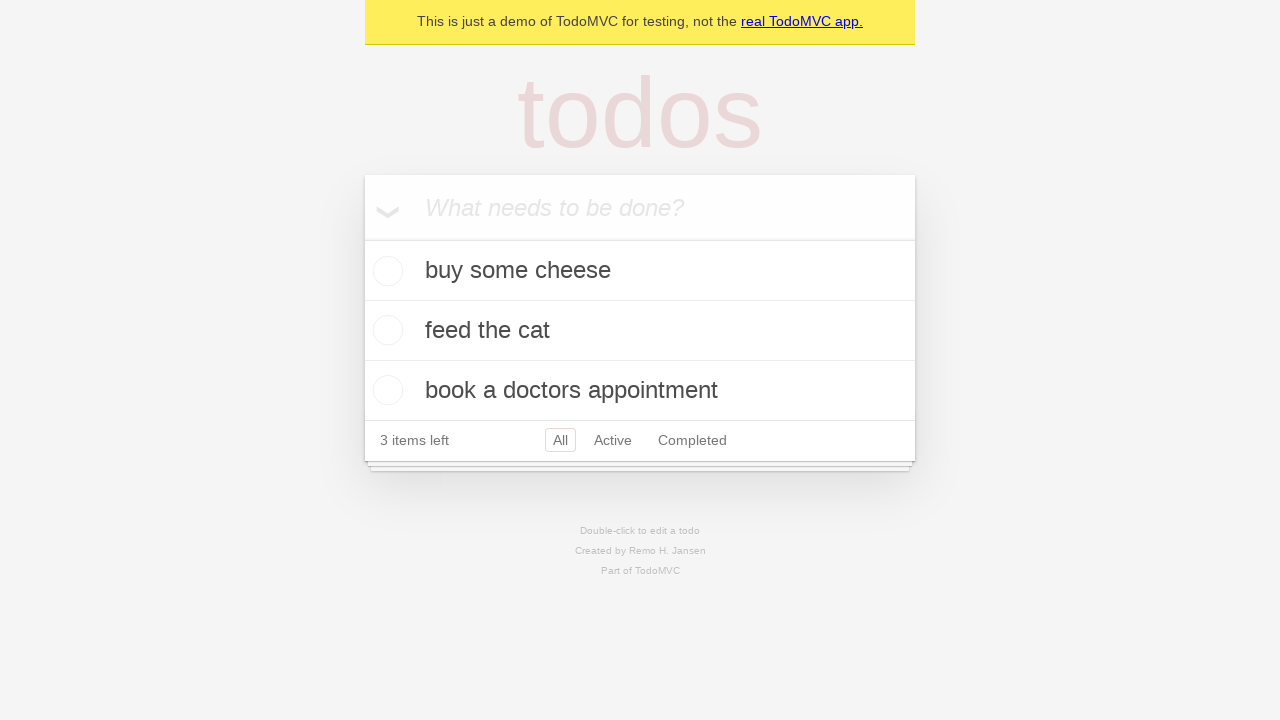

Clicked Active filter link at (613, 440) on internal:role=link[name="Active"i]
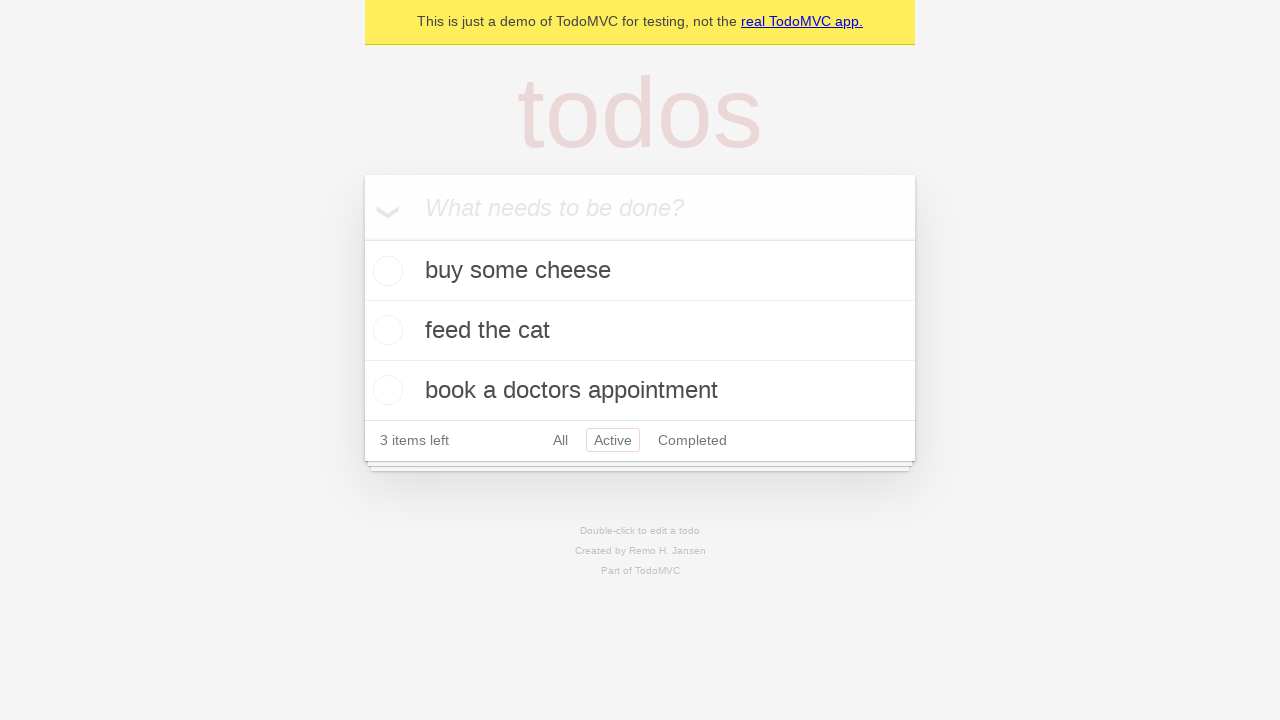

Clicked Completed filter link at (692, 440) on internal:role=link[name="Completed"i]
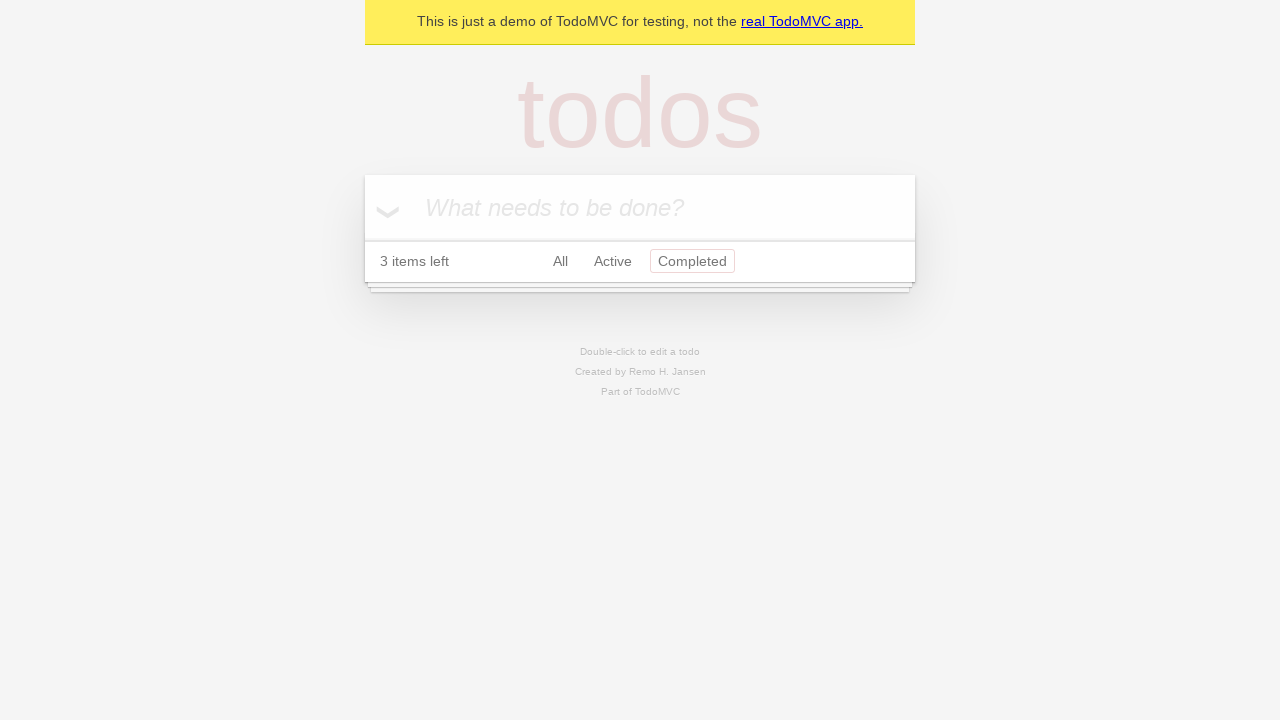

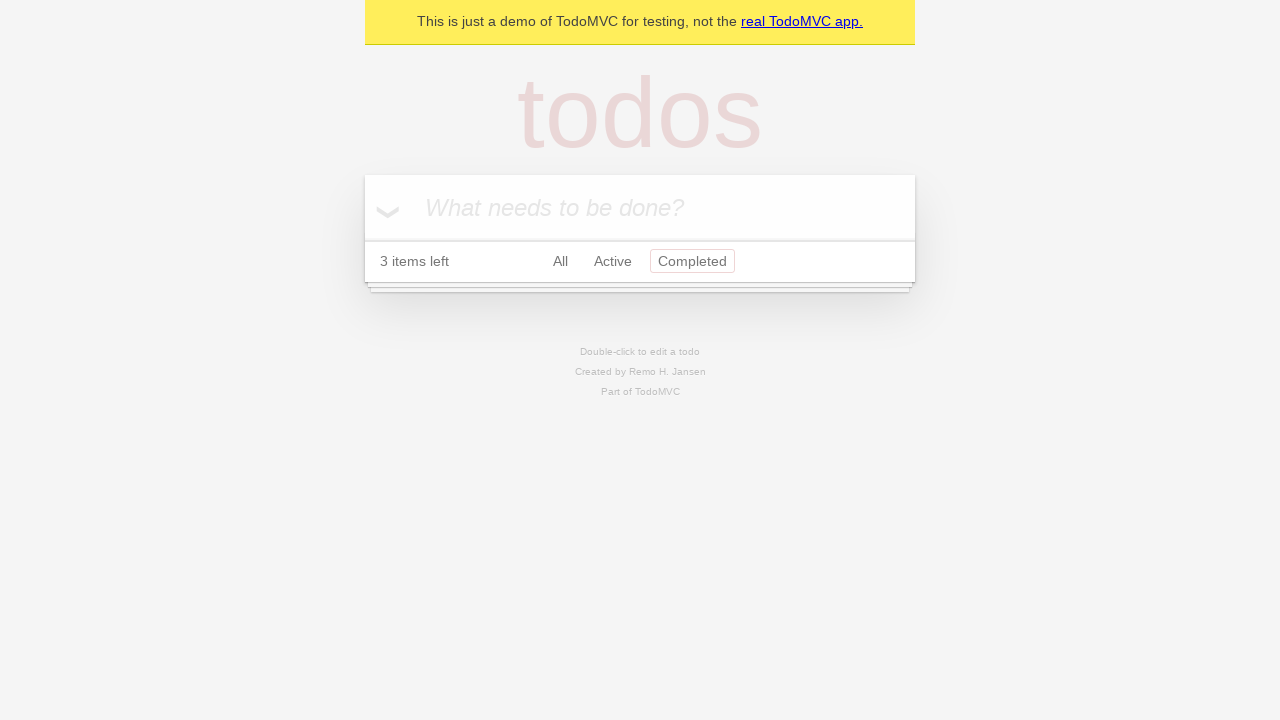